Tests dynamic loading functionality by clicking a Start button and waiting for a "Hello World!" header to become visible

Starting URL: https://the-internet.herokuapp.com/dynamic_loading/1

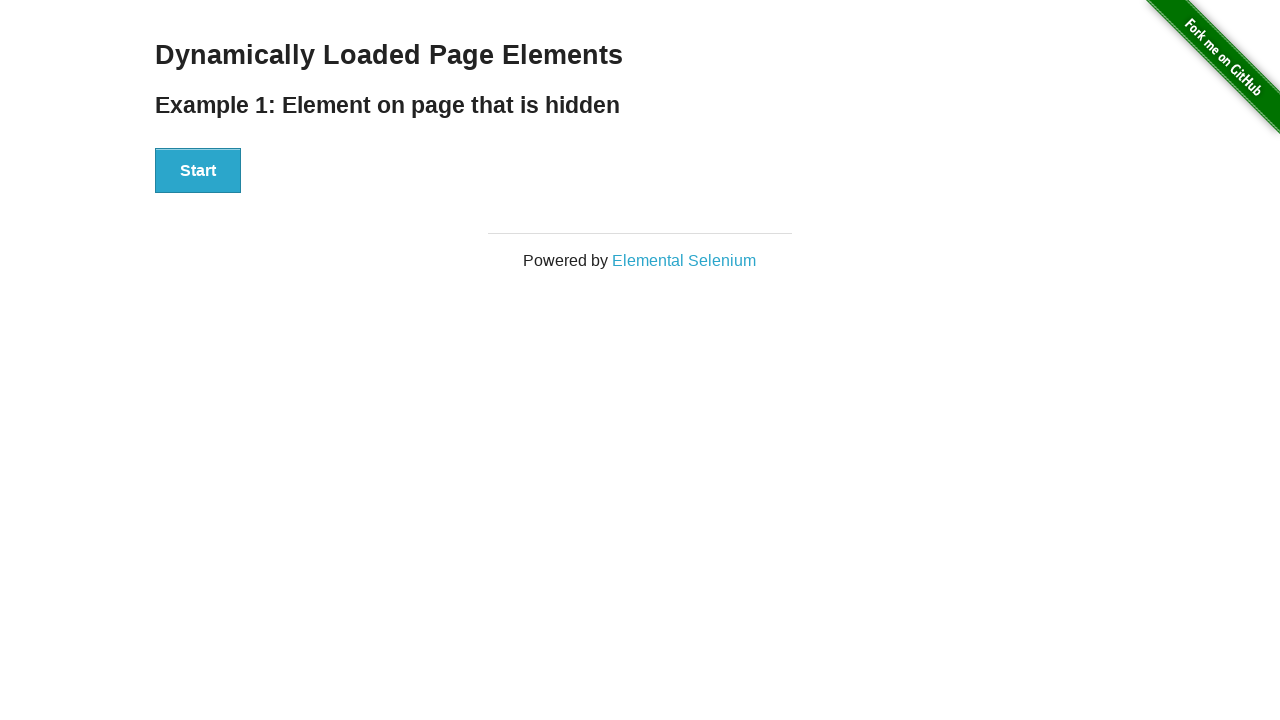

Clicked the Start button to trigger dynamic loading at (198, 171) on xpath=//button[text()='Start']
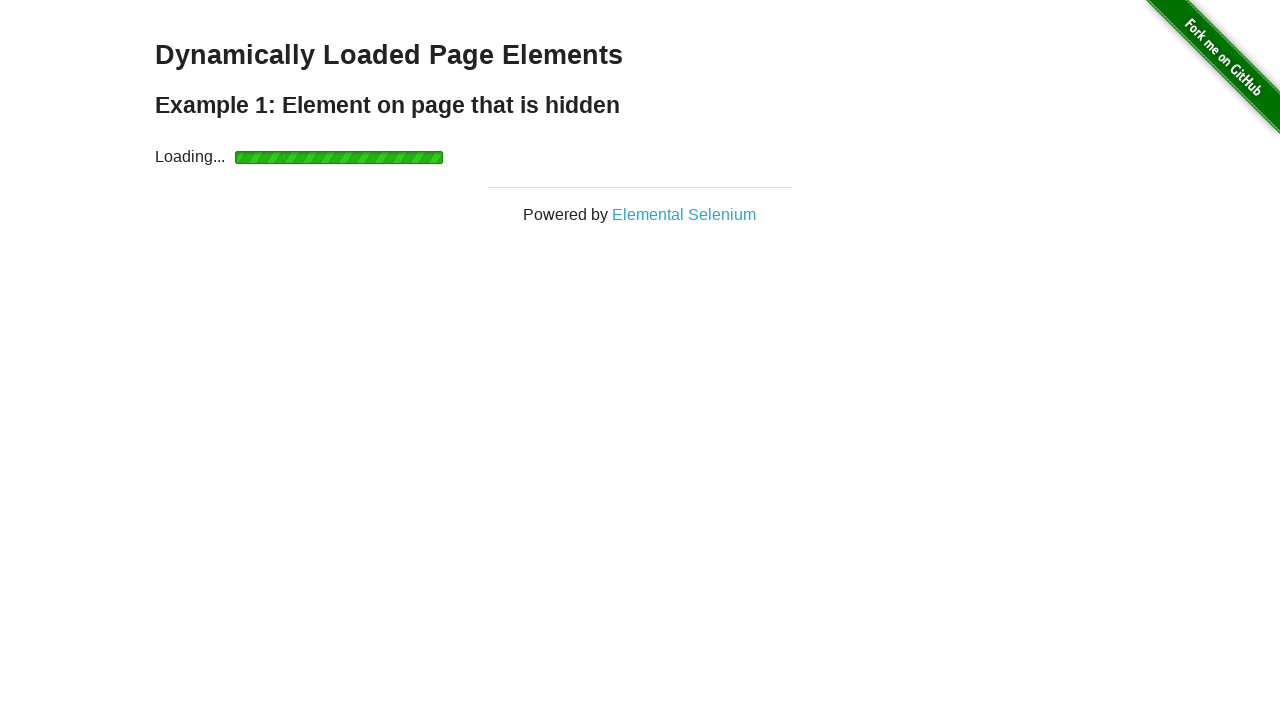

Waited for 'Hello World!' header to become visible
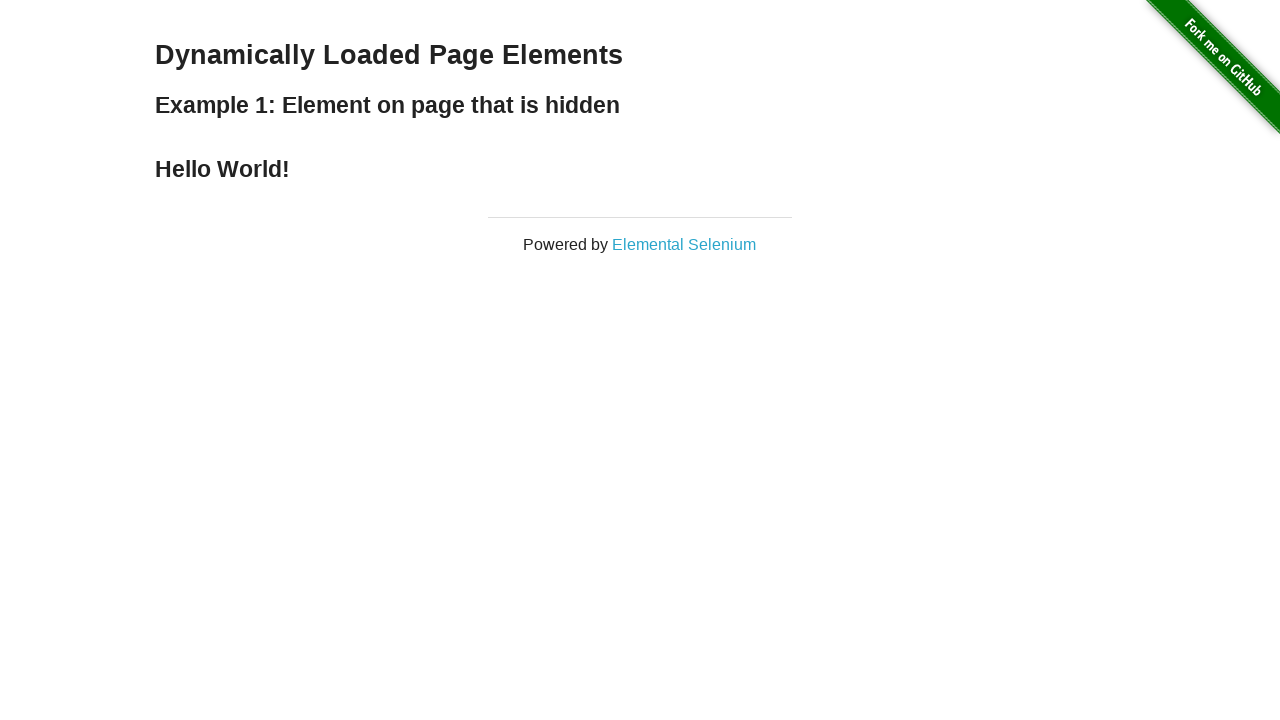

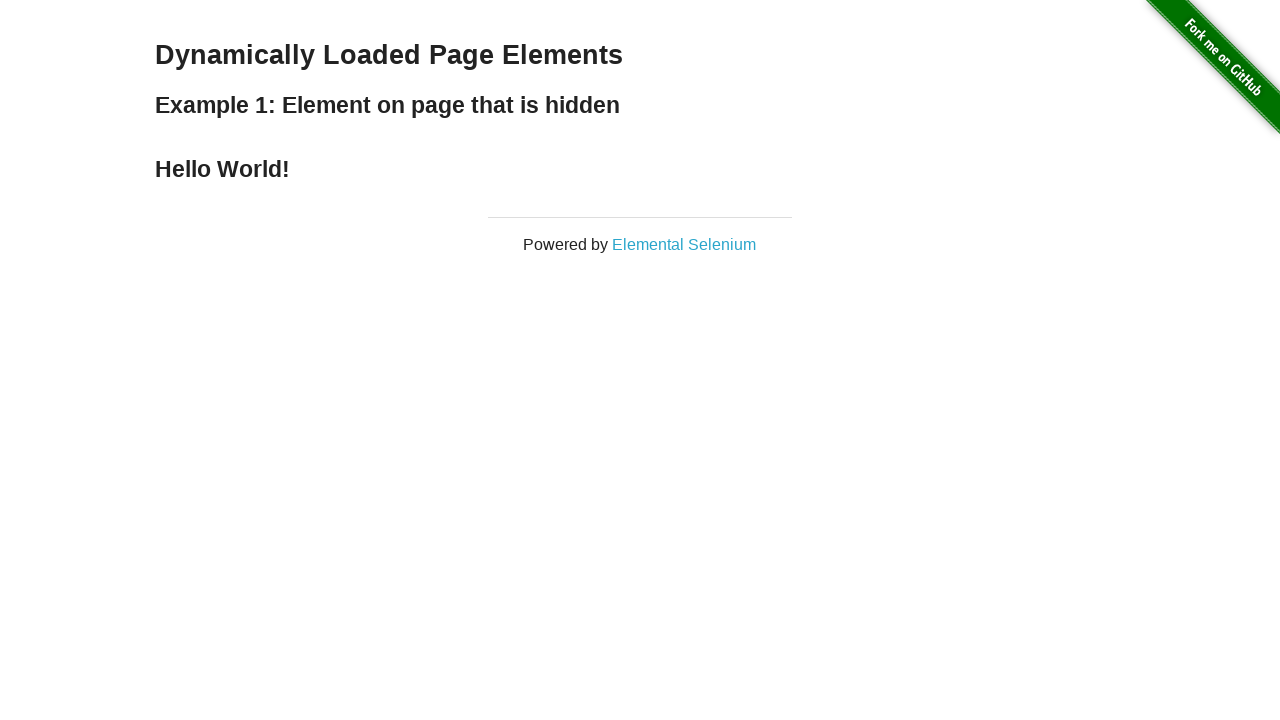